Navigates to Google Translate with a pre-populated number sequence in the URL to test the translation interface display

Starting URL: https://translate.google.sk/?hl=sk&tab=wT#sk/sk/4%0A7%0A2%0A8%0A3%0A

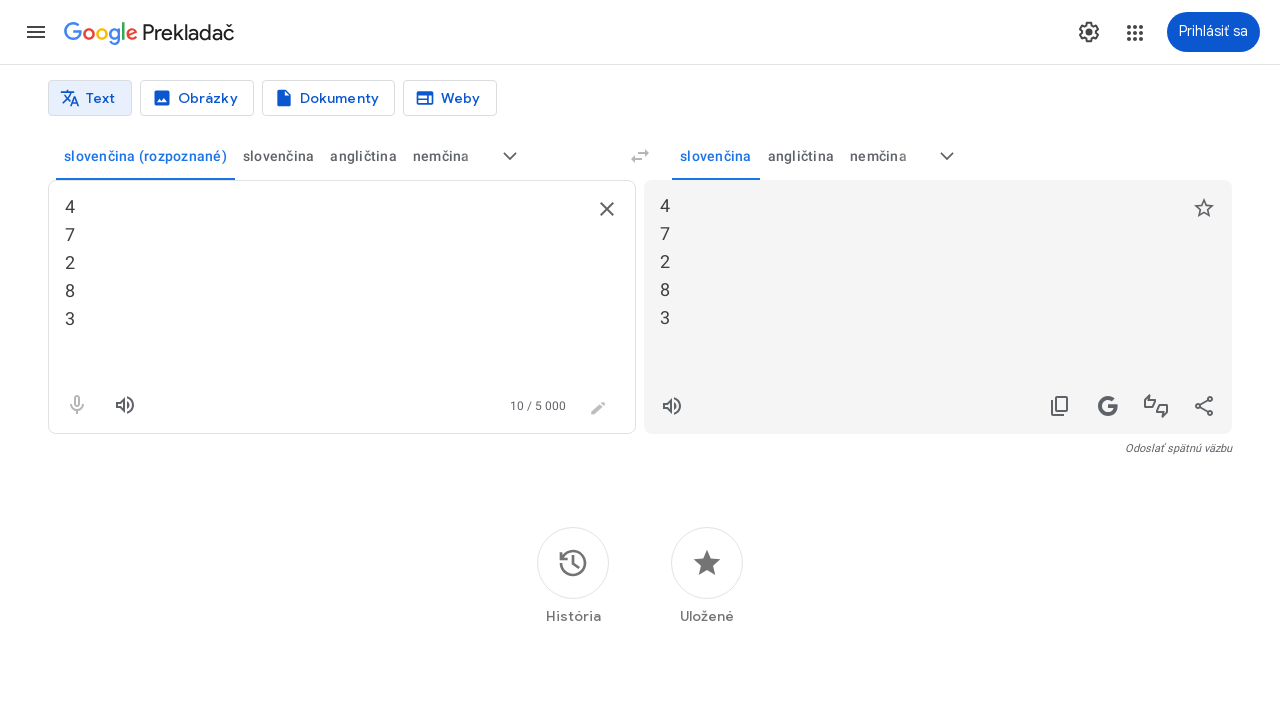

Navigated to Google Translate with pre-populated number sequence (4, 7, 2, 8, 3)
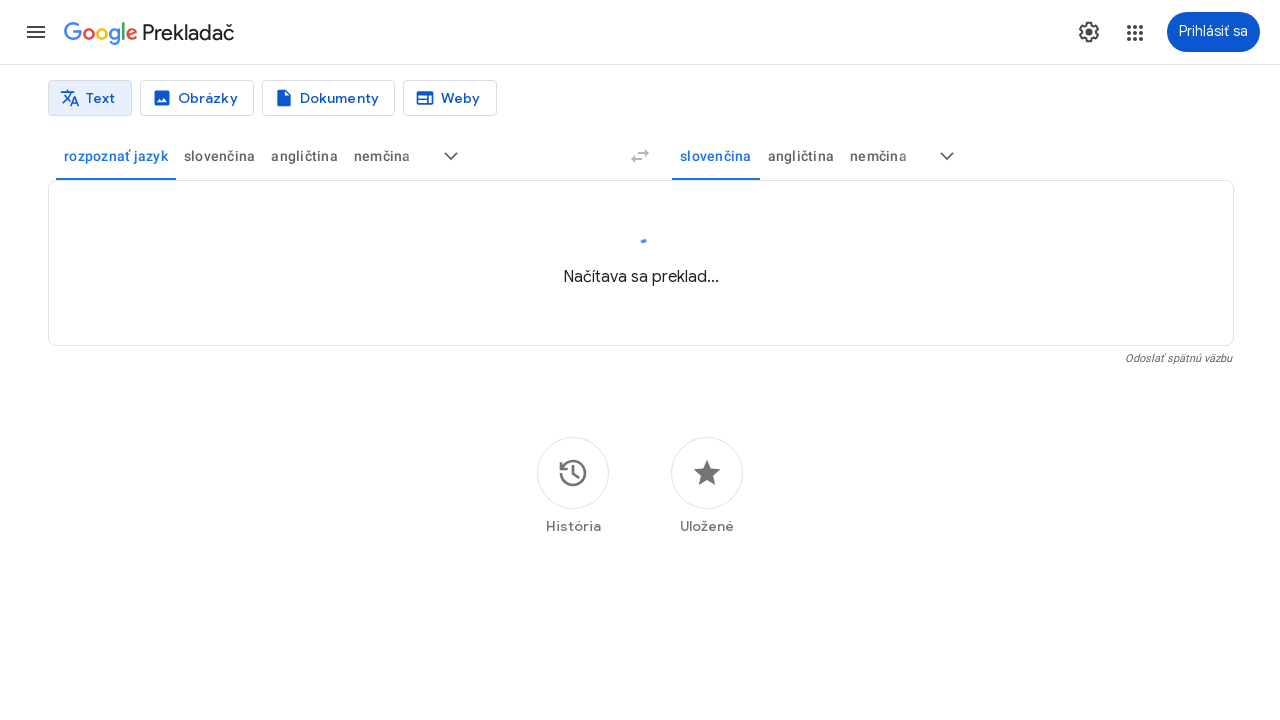

Translation interface loaded - textarea element is visible
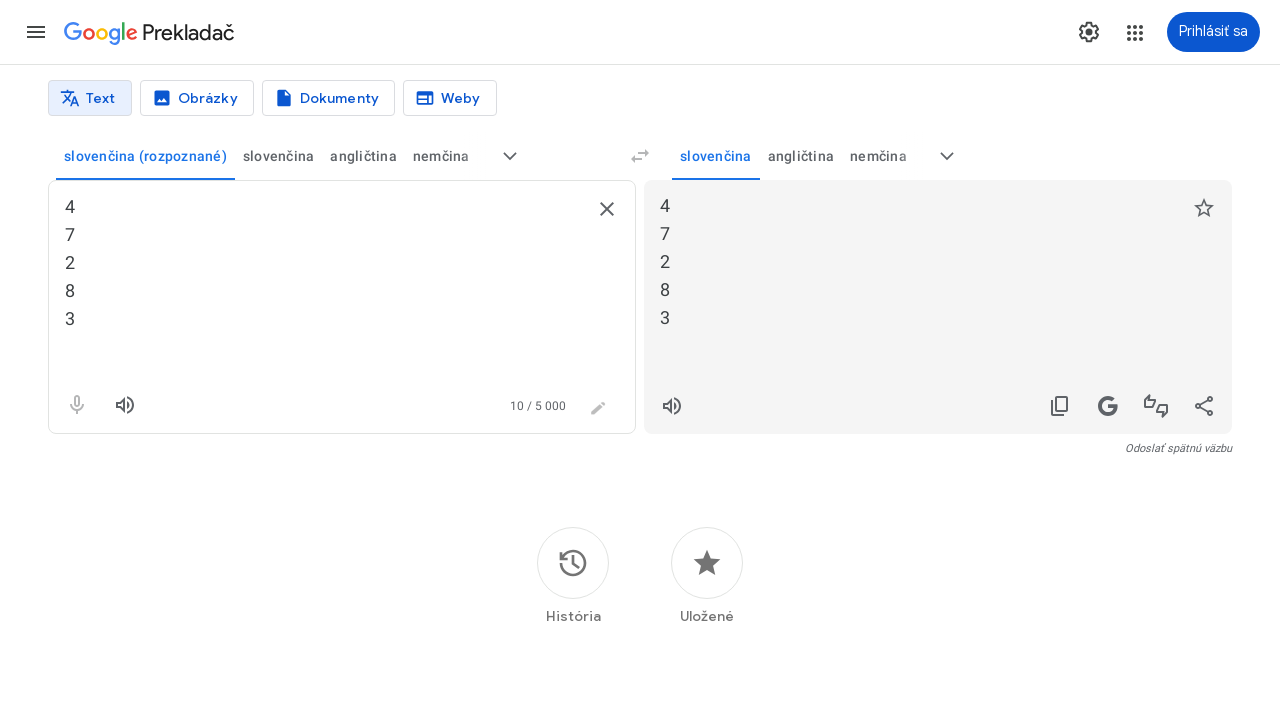

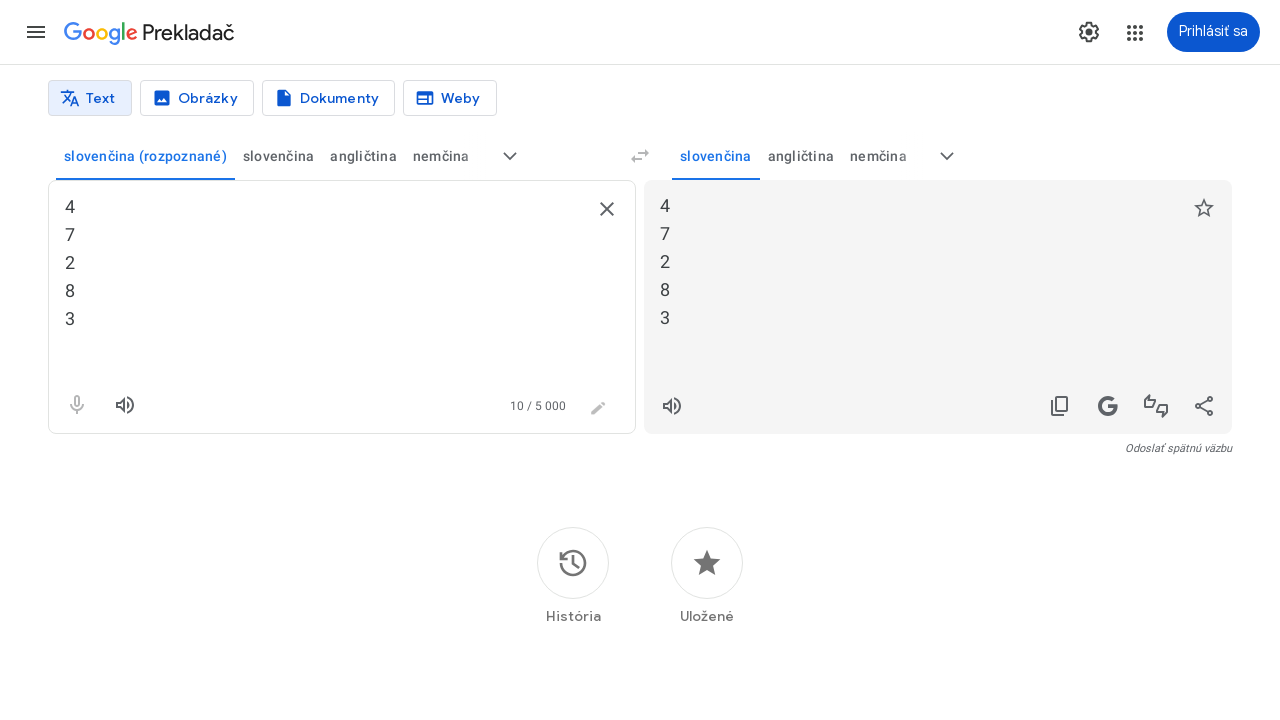